Tests an e-commerce checkout flow by adding a product (Pumpkin) to the cart, proceeding to checkout, selecting a country, agreeing to terms, and placing an order.

Starting URL: https://rahulshettyacademy.com/seleniumPractise/#/

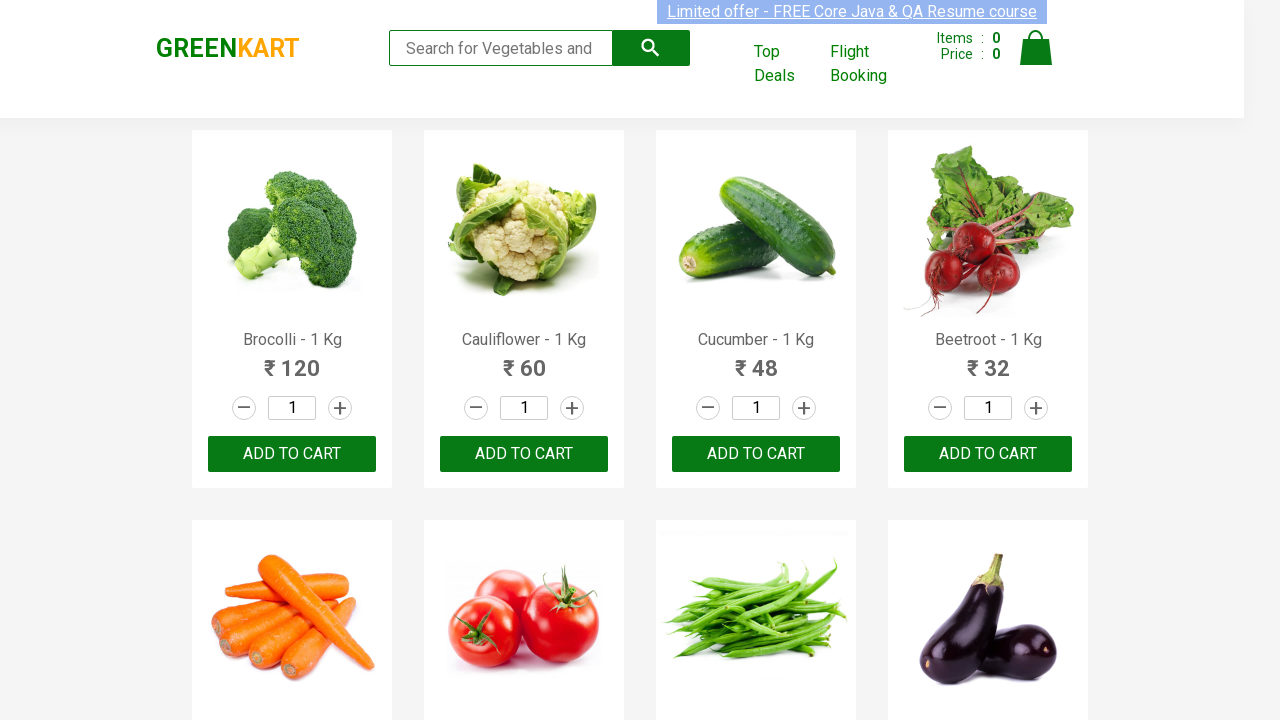

Waited for products to load on the page
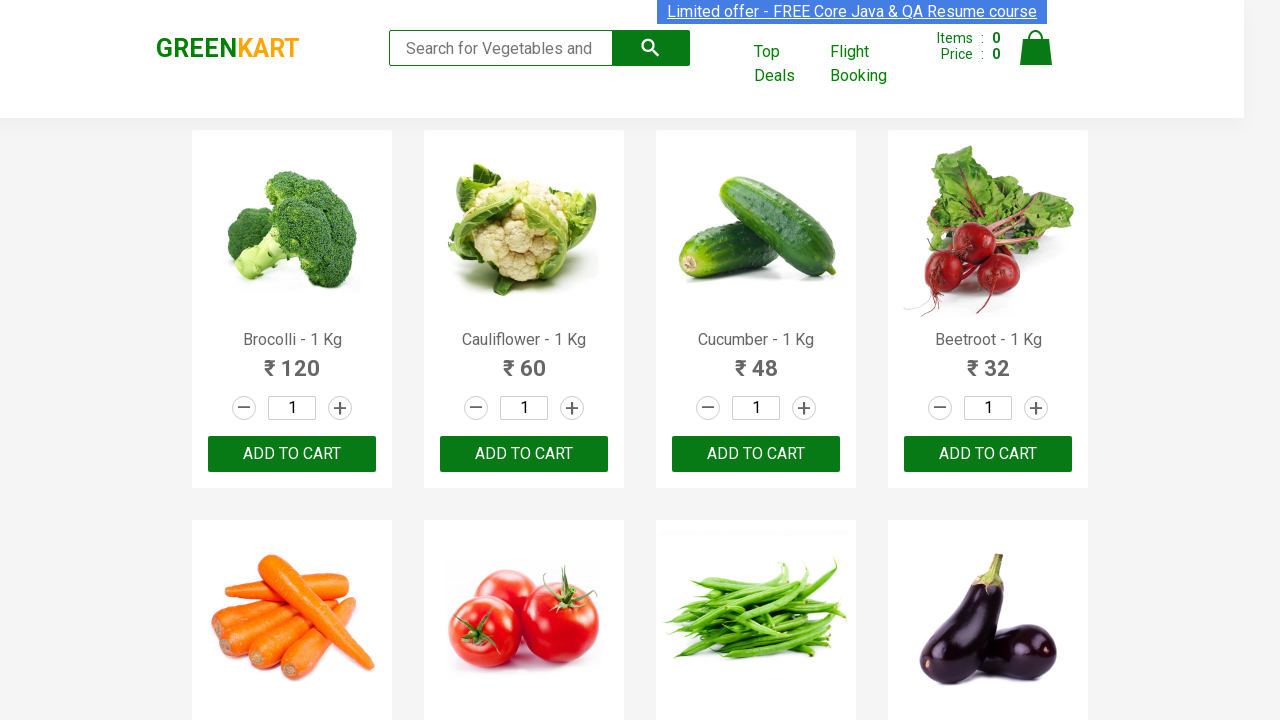

Located all product names on the page
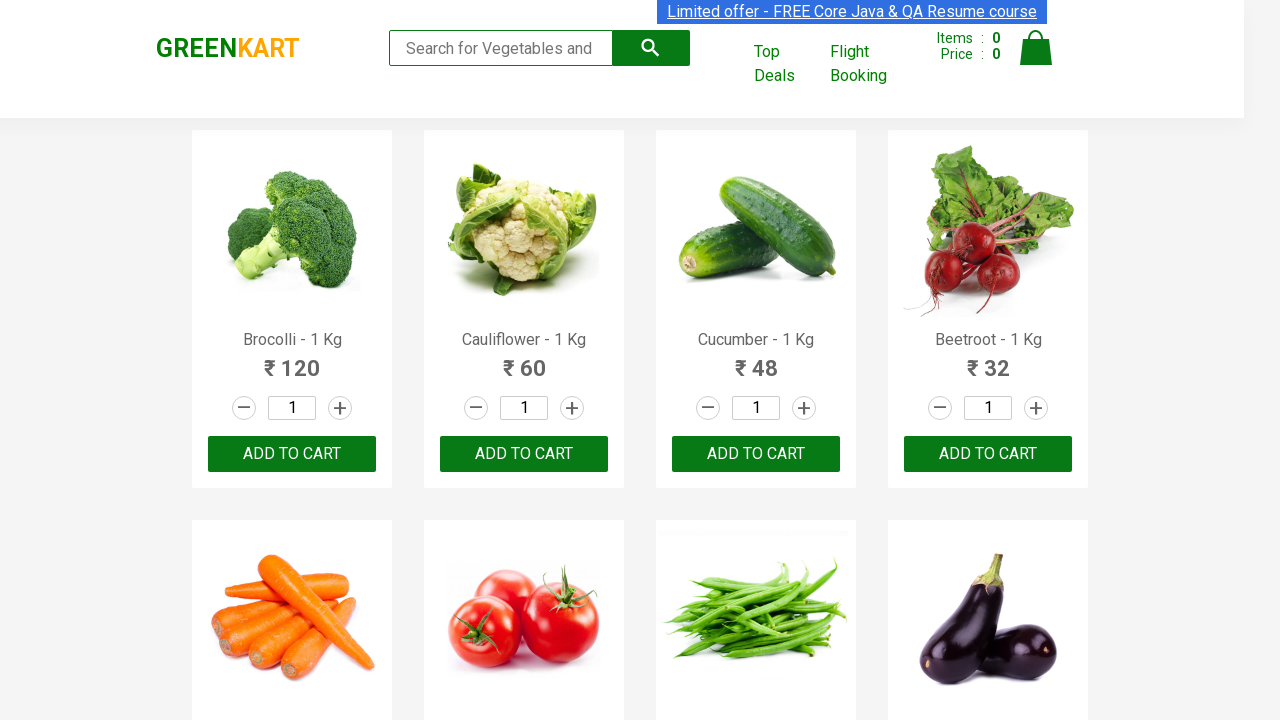

Located all add to cart buttons
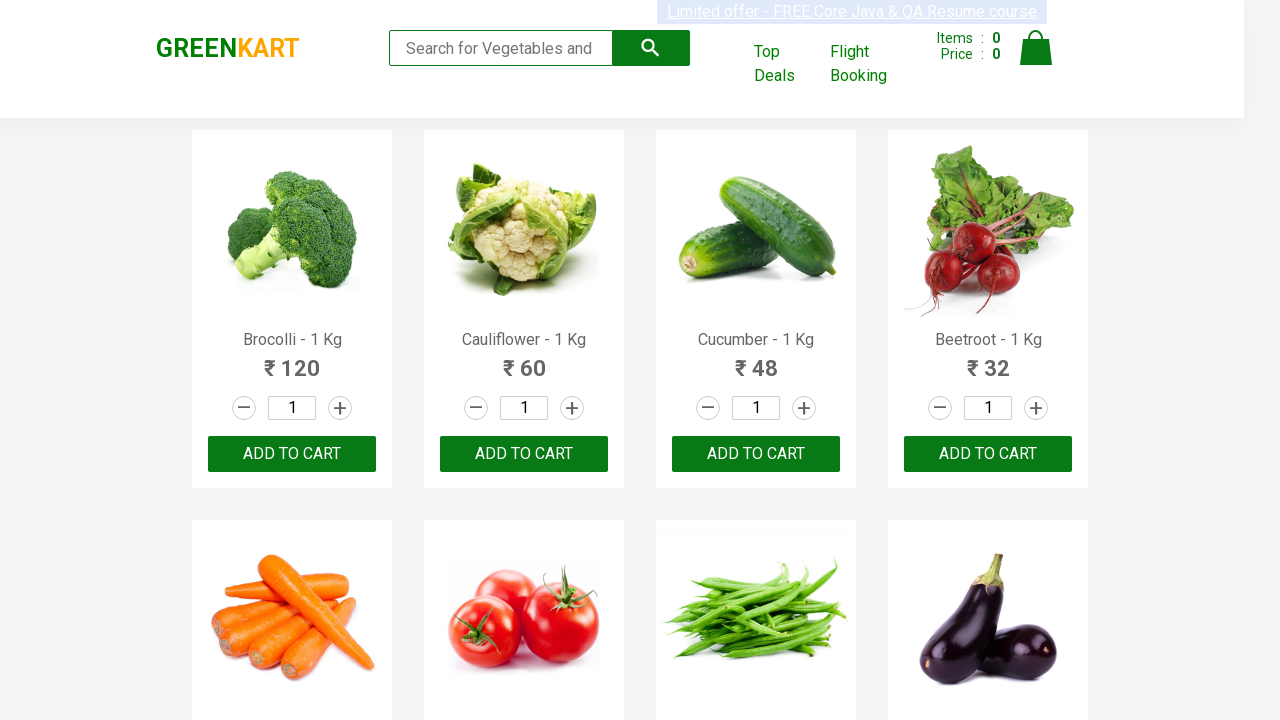

Clicked add to cart button for Pumpkin product at (988, 360) on xpath=//div[@class='product-action']/button >> nth=11
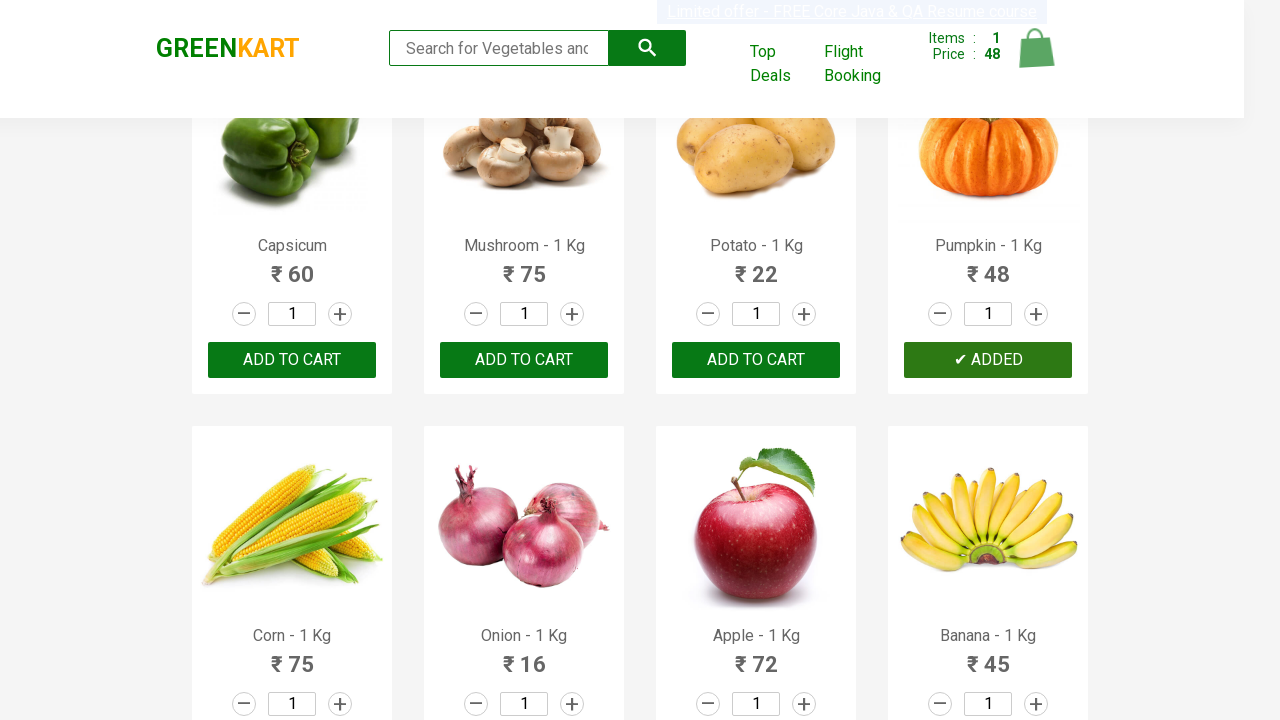

Waited for add to cart action to register
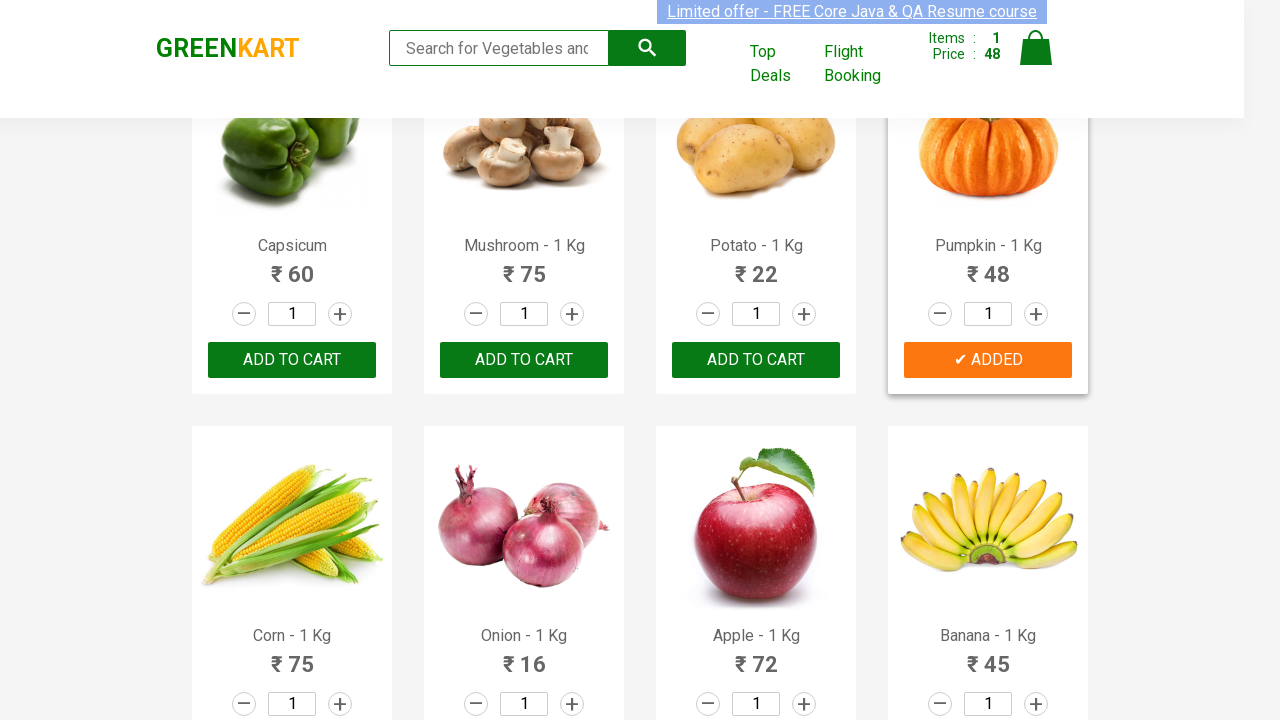

Clicked on cart icon to view cart at (1036, 48) on xpath=//a/img[@alt='Cart']
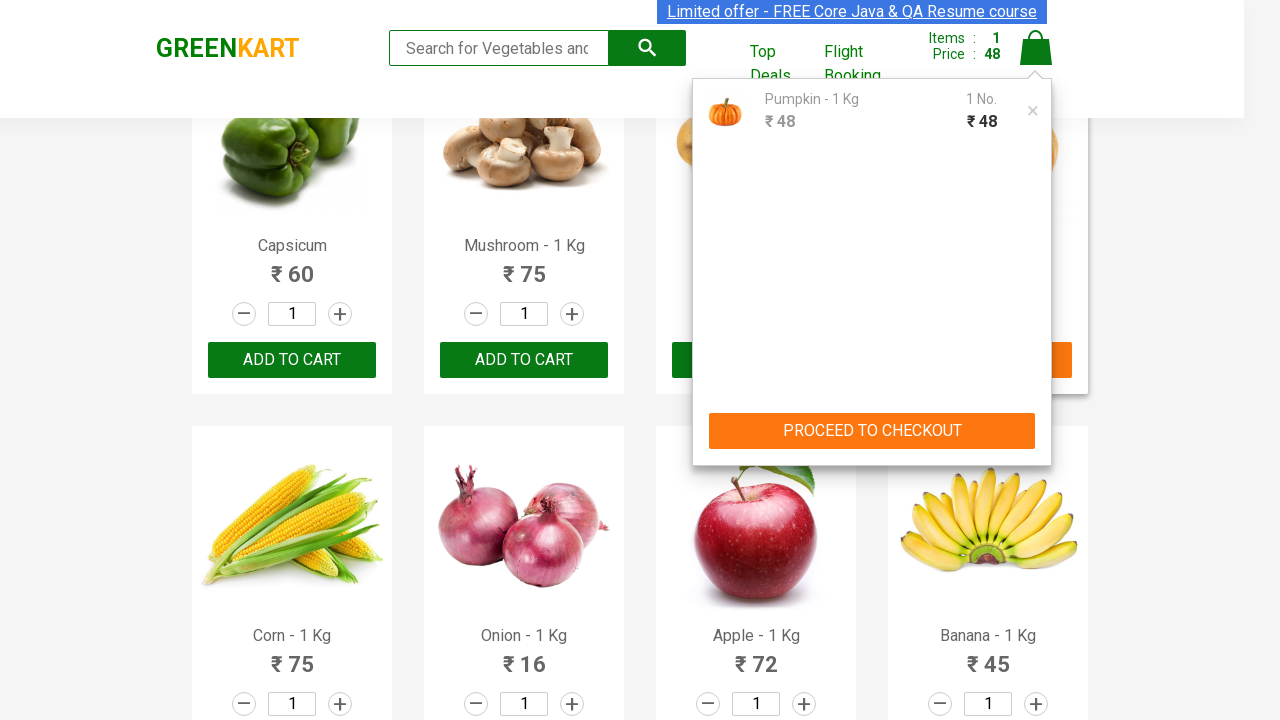

Clicked checkout button to proceed to checkout at (872, 431) on .action-block
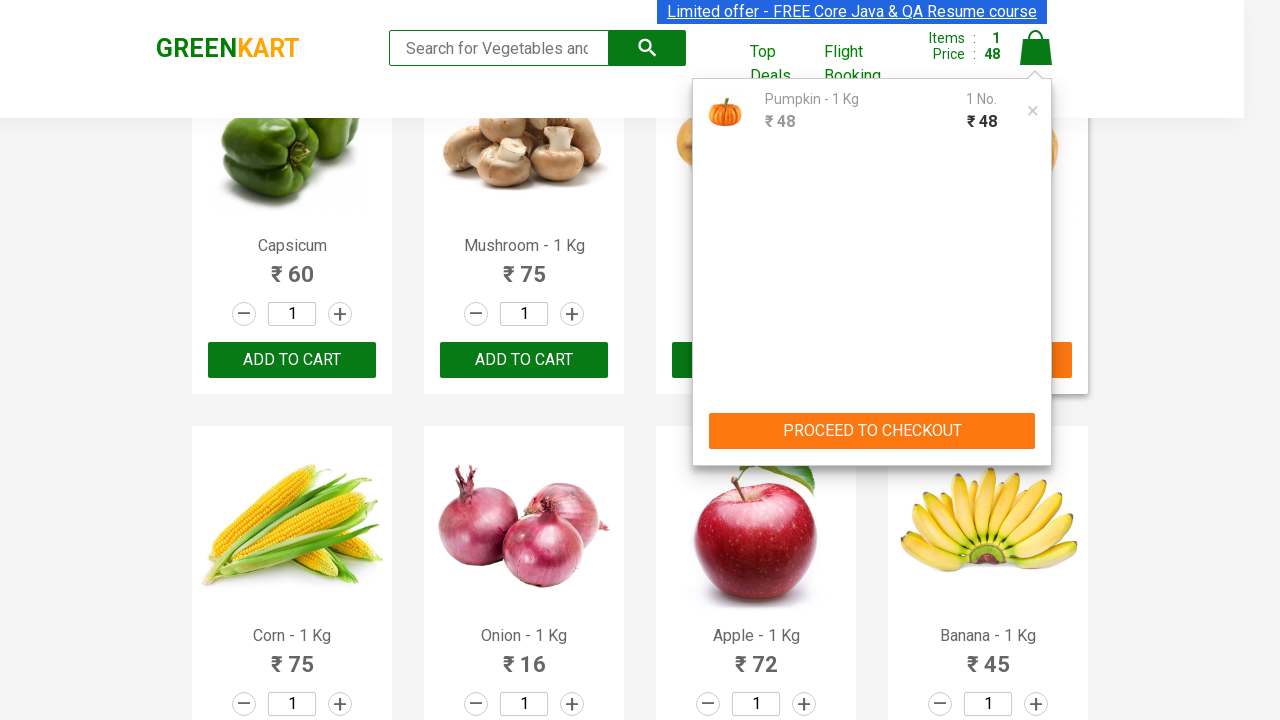

Clicked Place Order button at (1036, 420) on xpath=//button[contains(.,'Place Order')]
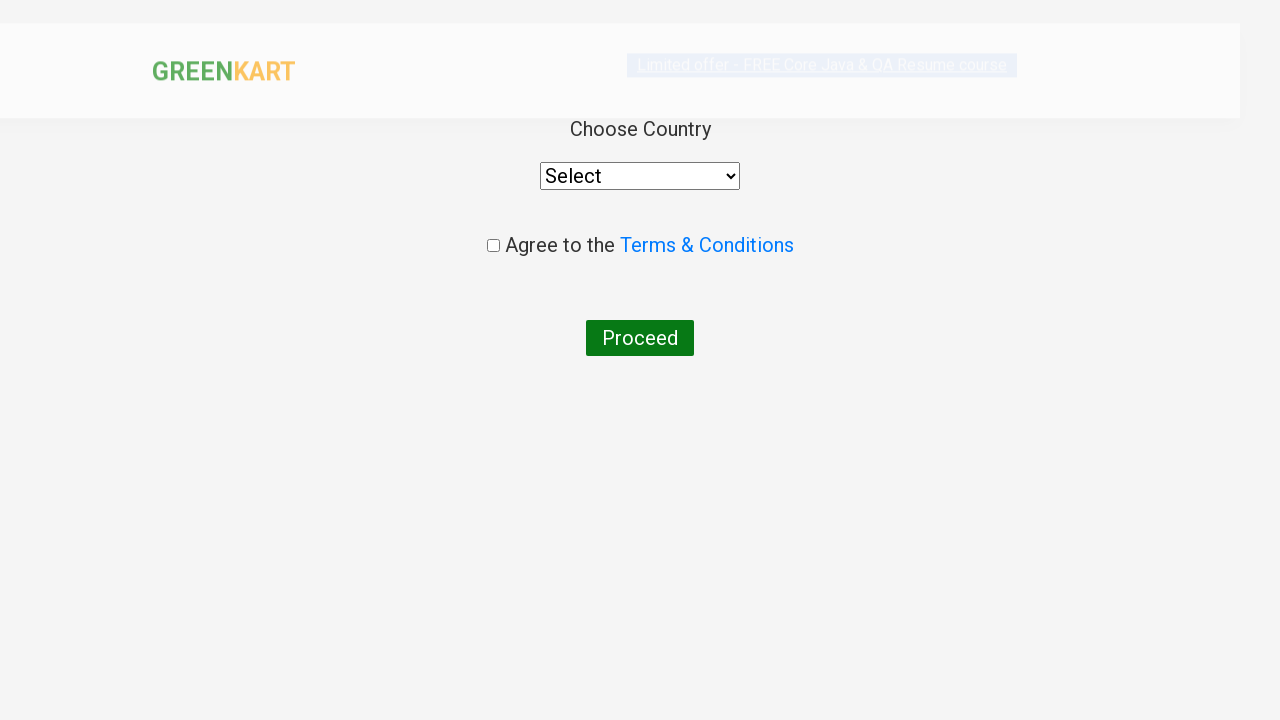

Selected India from country dropdown on select
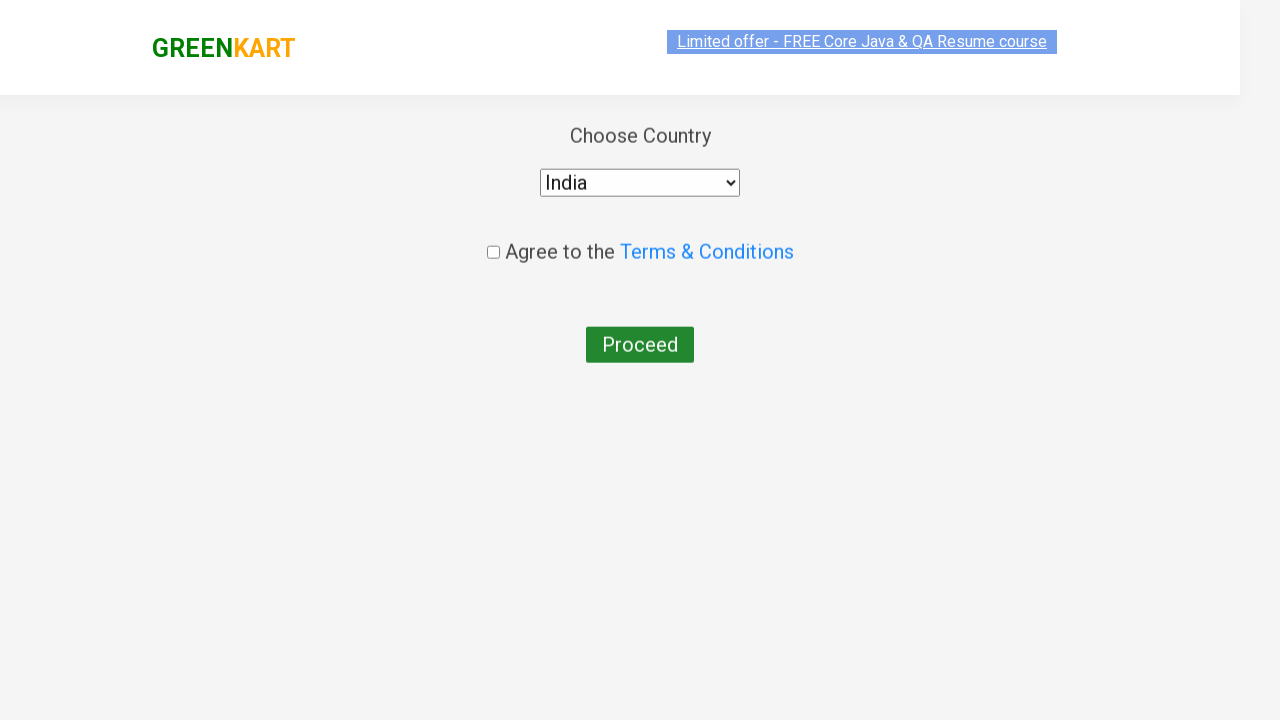

Checked the terms and conditions checkbox at (493, 246) on input[type='checkbox'] >> nth=0
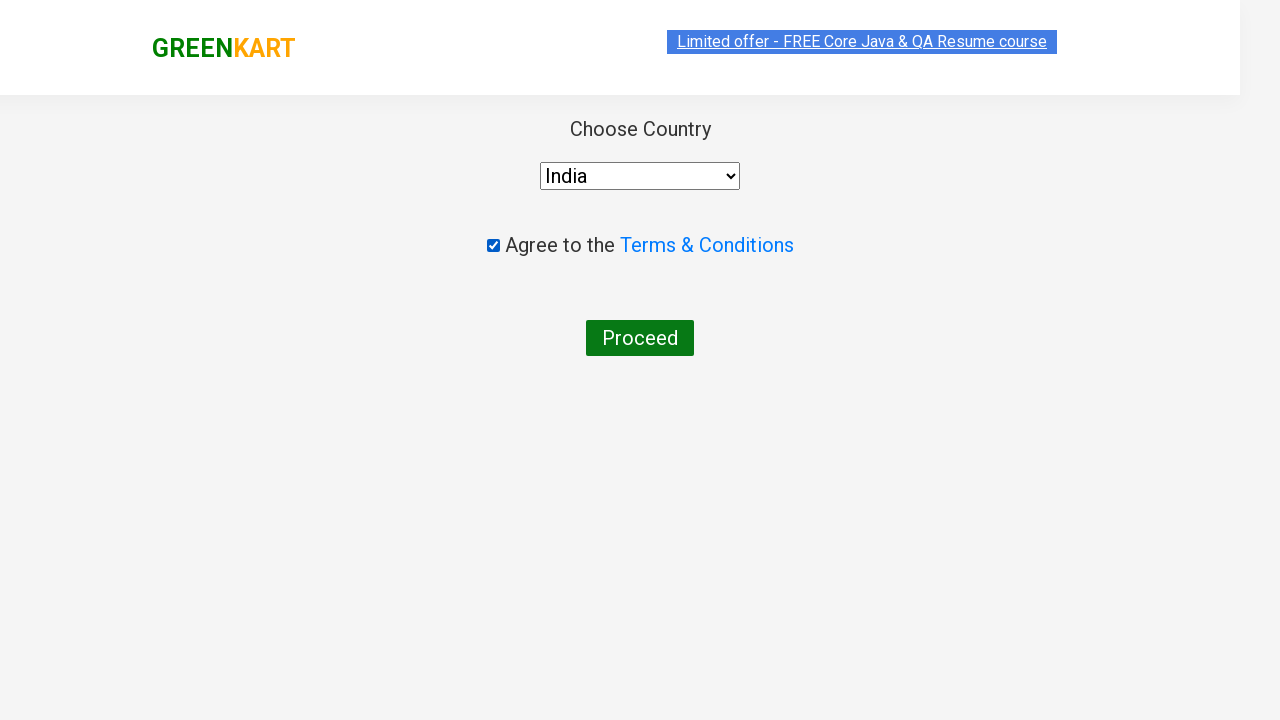

Clicked Proceed button to finalize the order at (640, 338) on button >> nth=0
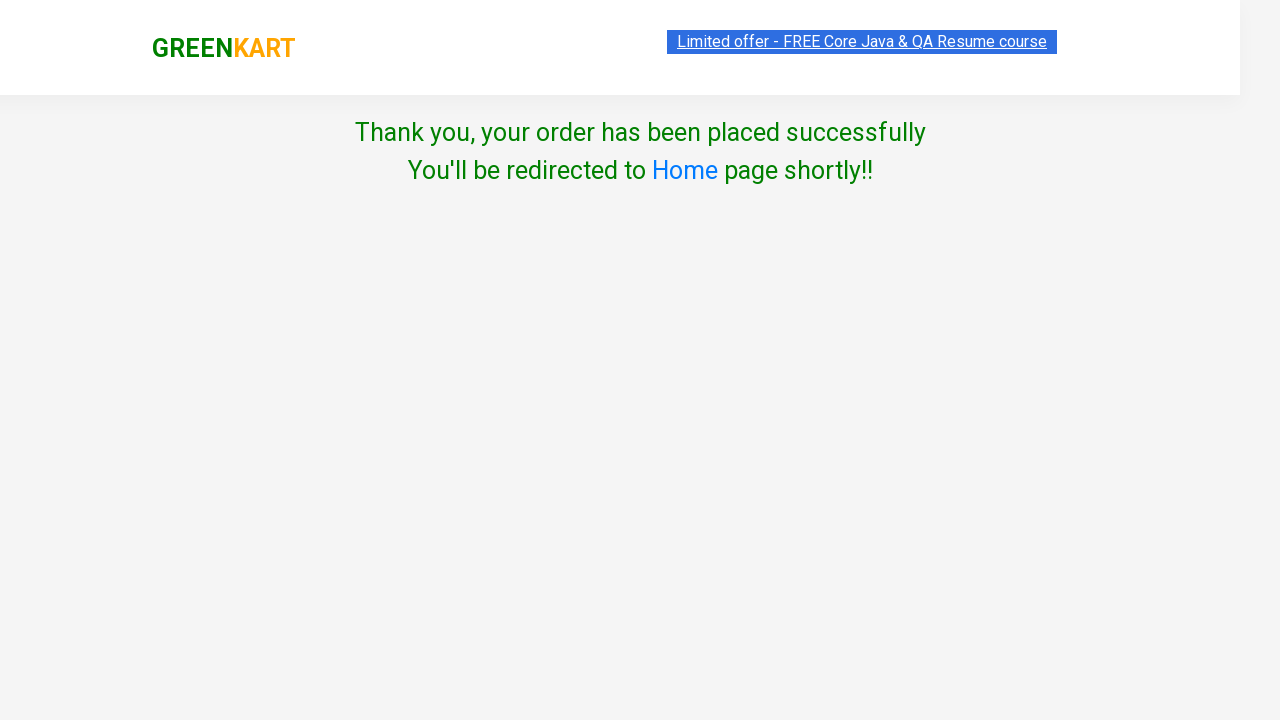

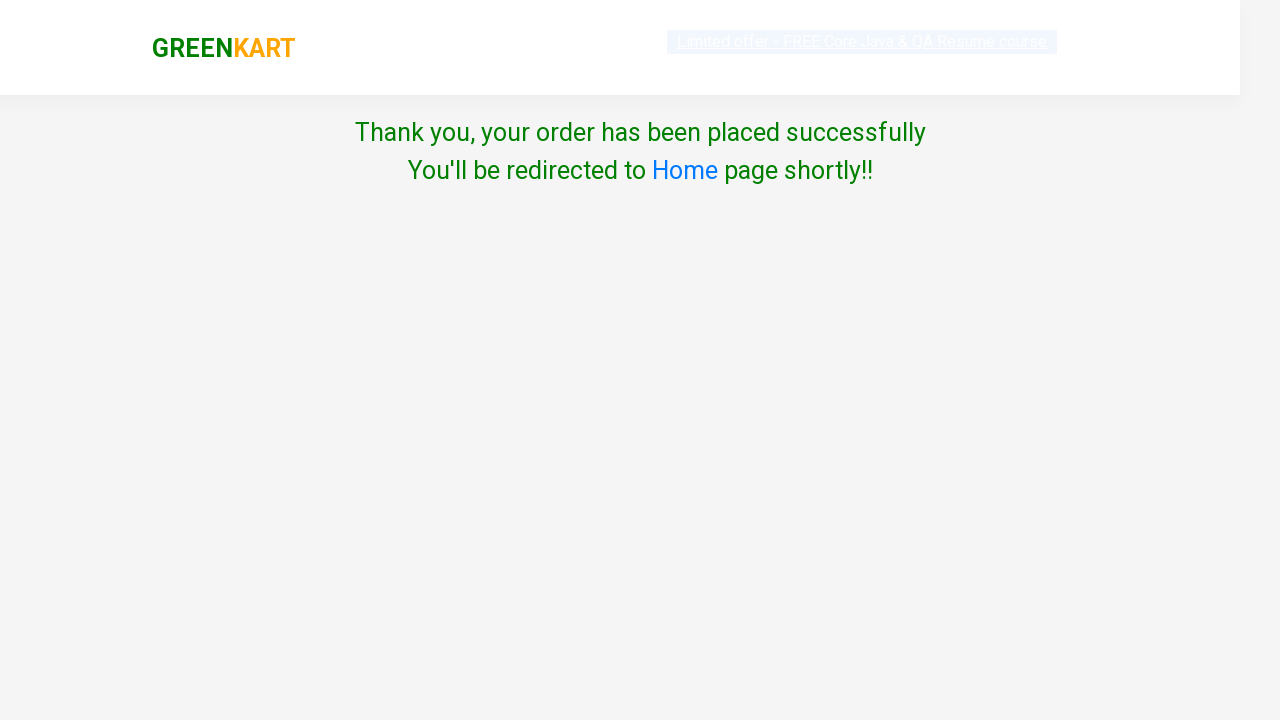